Tests class attribute functionality by clicking buttons with different class names

Starting URL: http://uitestingplayground.com/

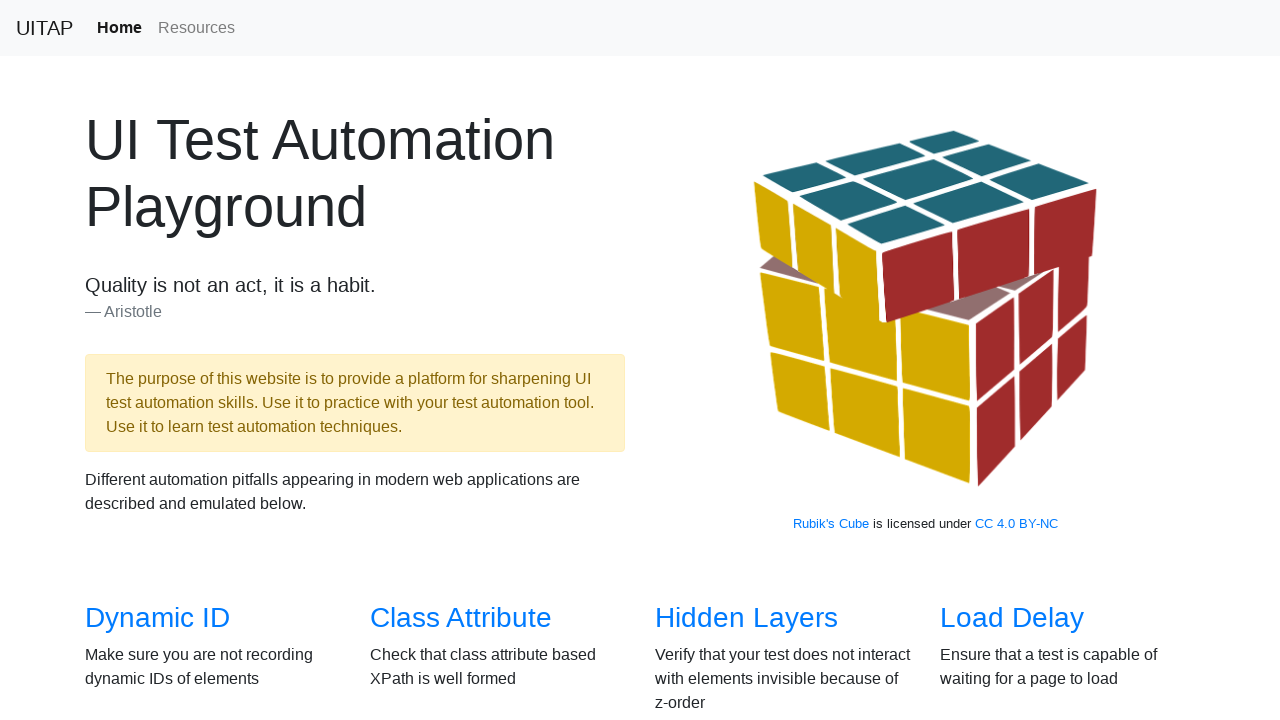

Clicked link to navigate to class attribute page at (461, 618) on a[href='/classattr']
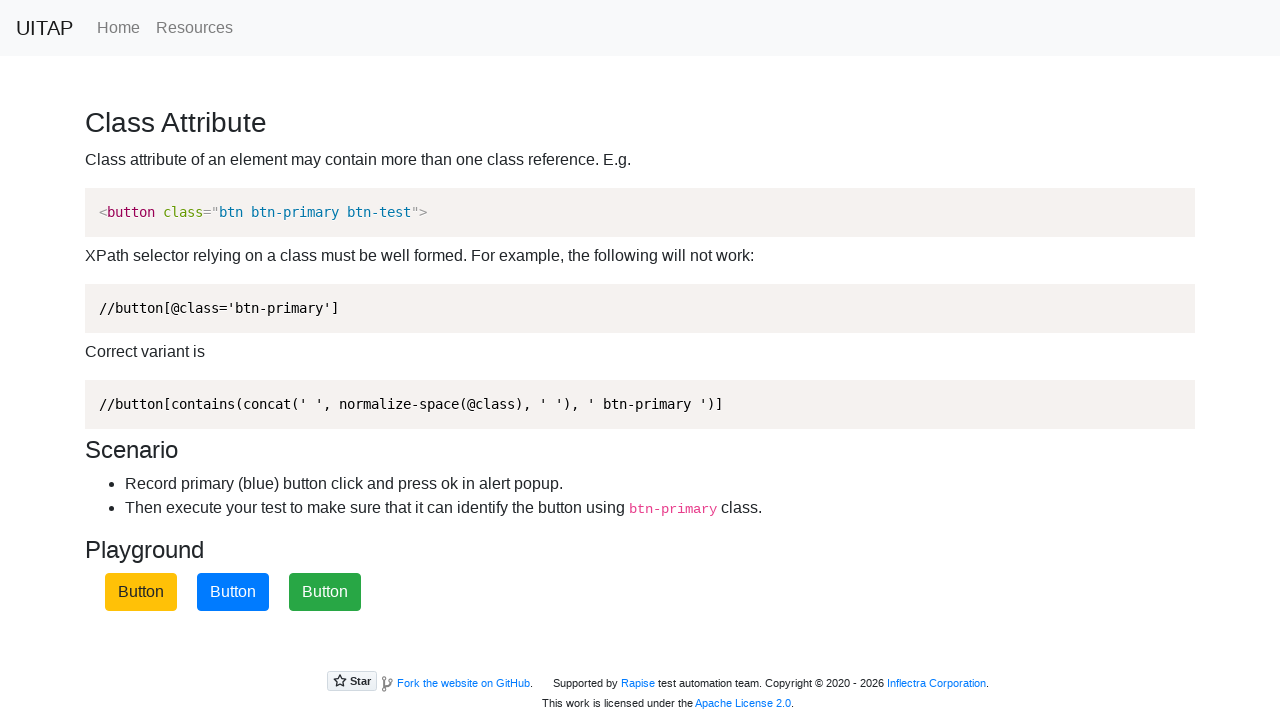

Clicked warning button with class attribute at (141, 592) on .btn-warning
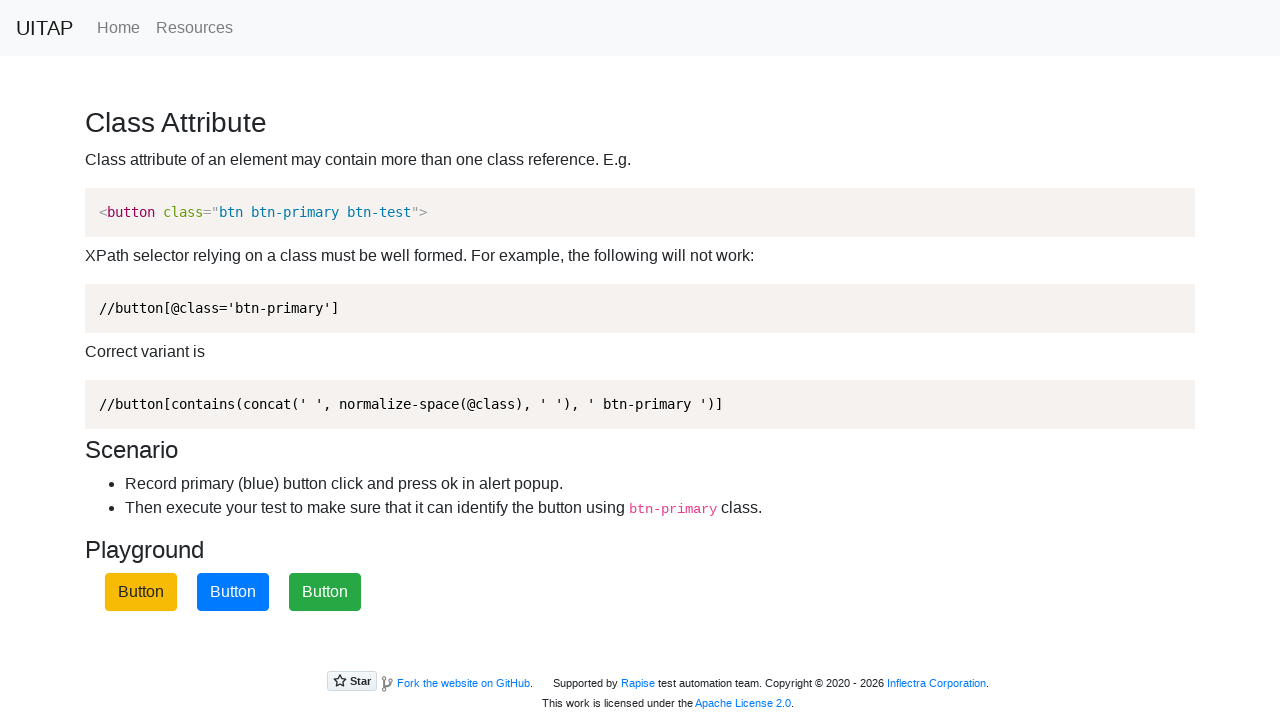

Clicked primary button with class attribute at (233, 592) on .btn-primary
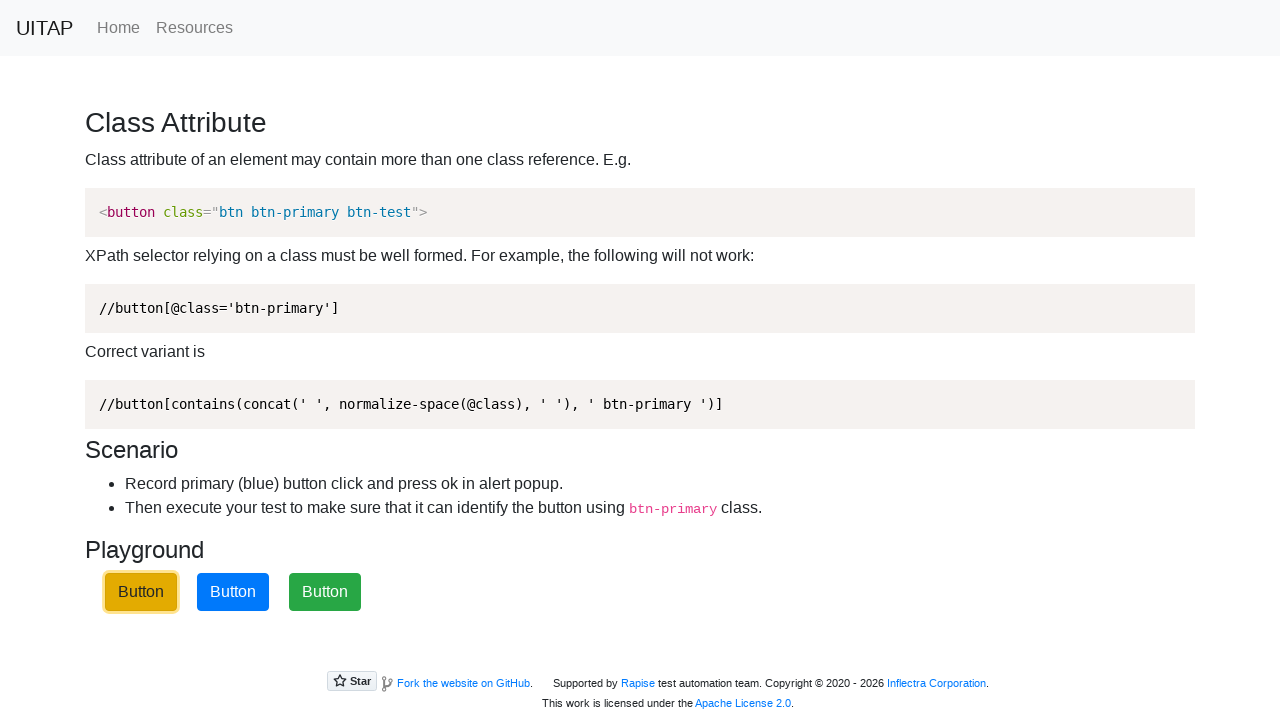

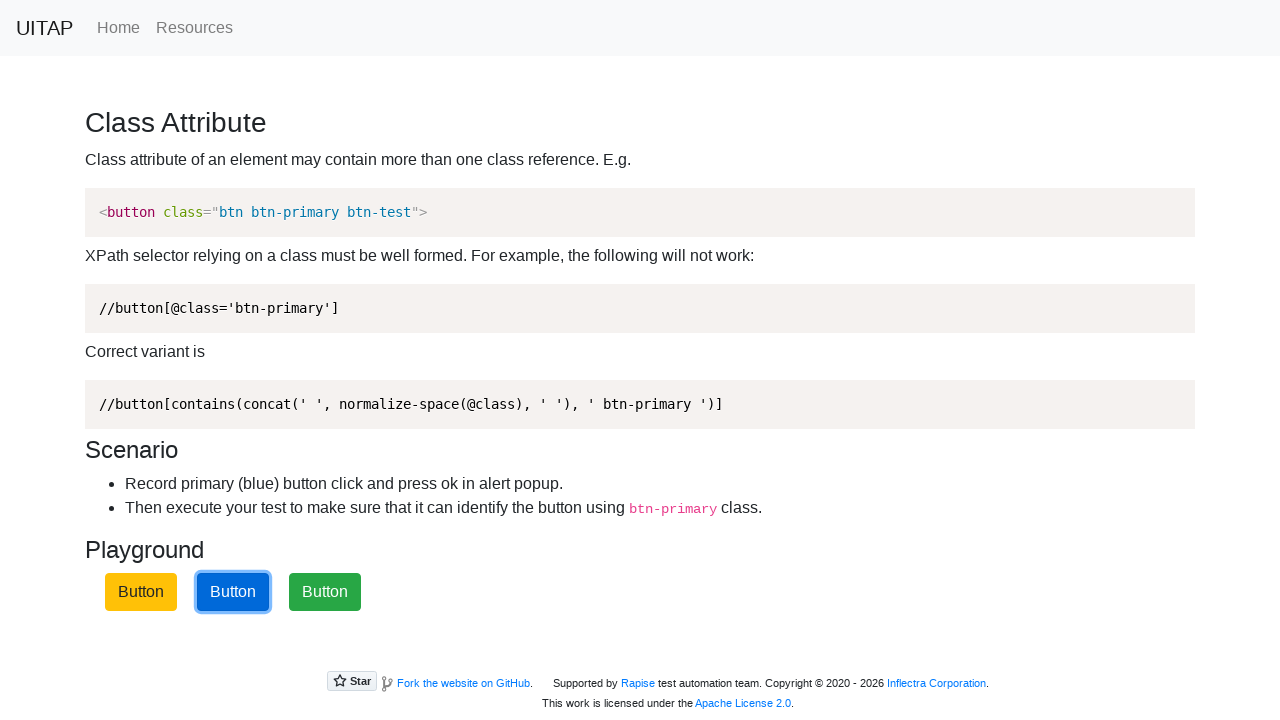